Tests the search functionality on the JavaScript tutorial website by entering a search term and verifying results are displayed

Starting URL: https://learn.javascript.ru/

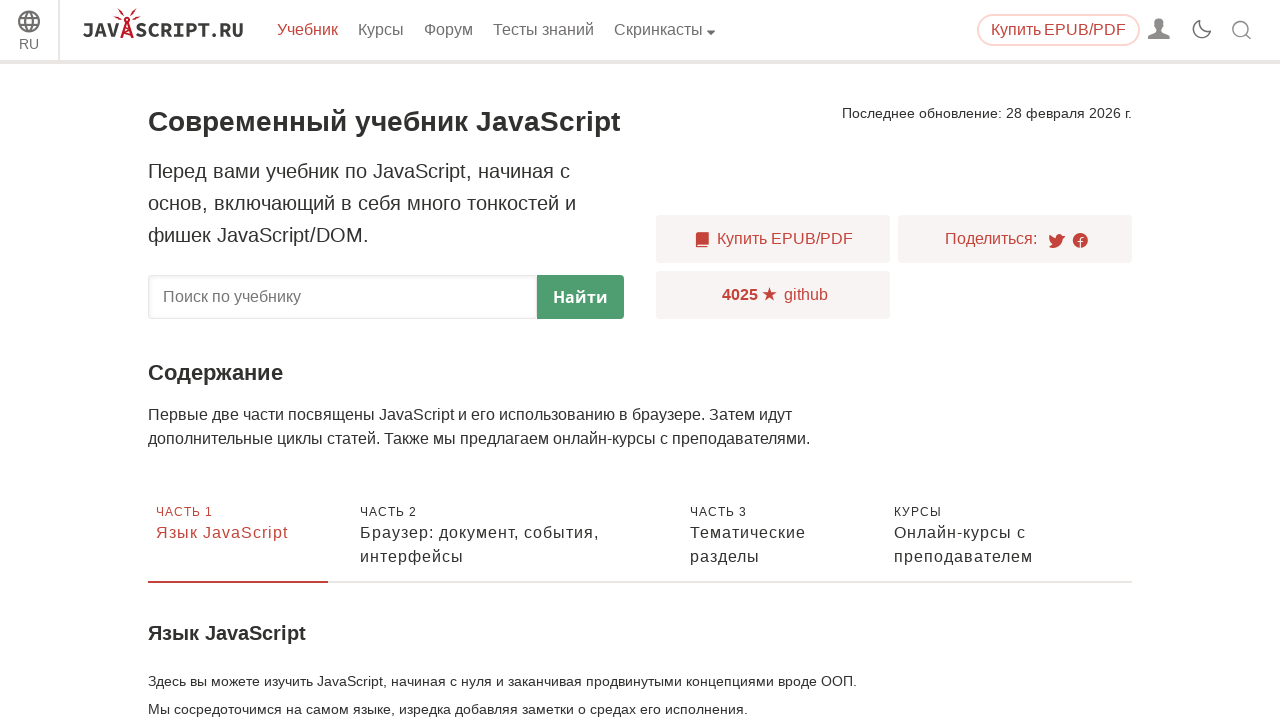

Clicked on search field at (342, 297) on .text-input__frontpage-search__input
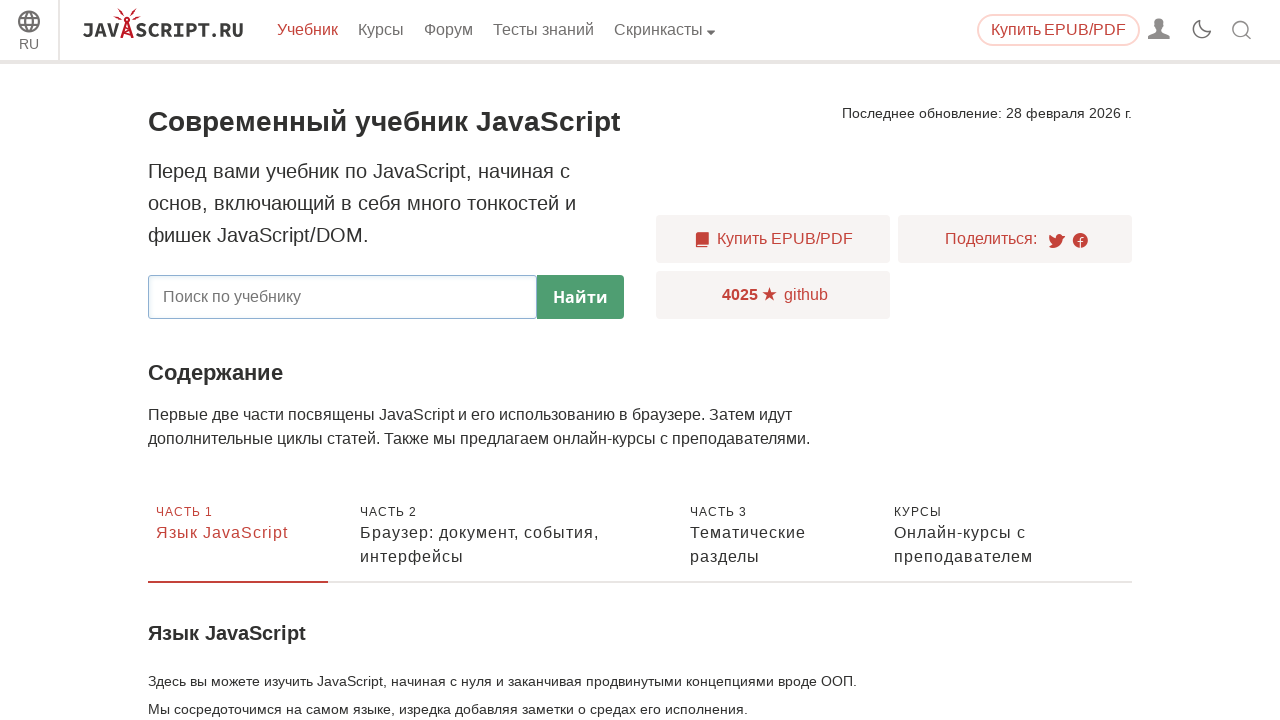

Entered search term 'замыкания' into search field on .text-input__frontpage-search__input
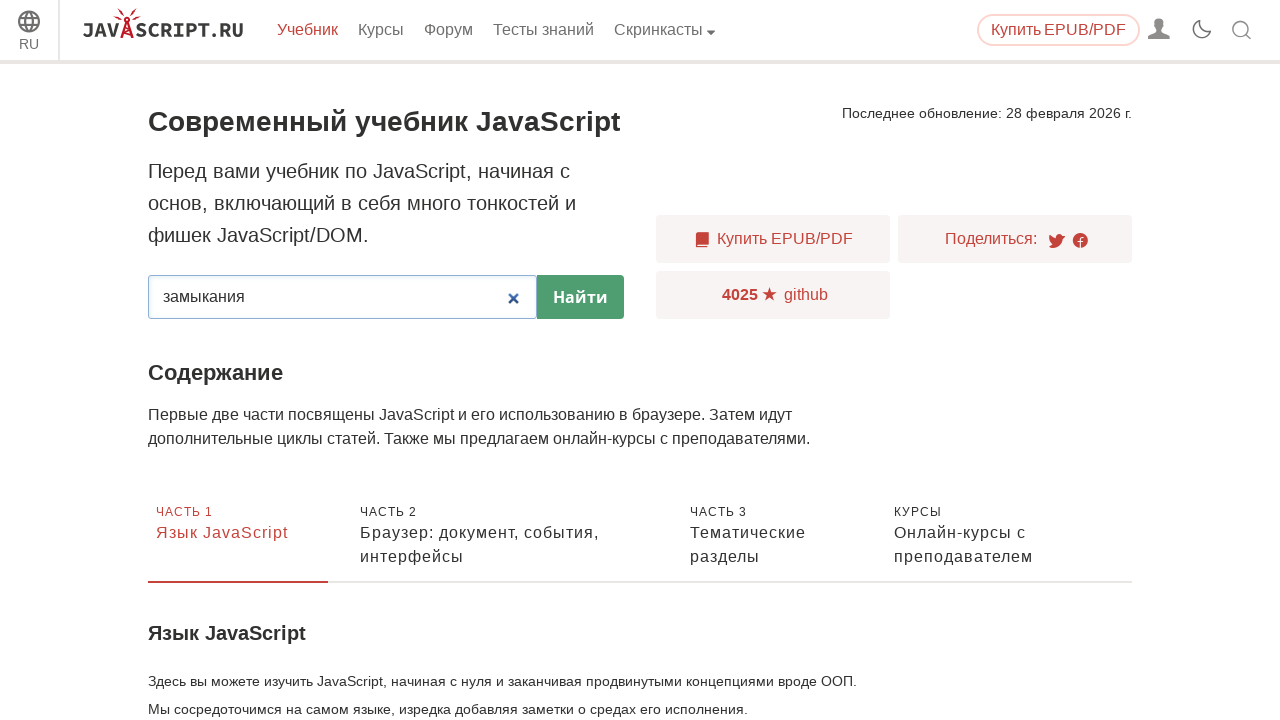

Pressed Enter to submit search on .text-input__frontpage-search__input
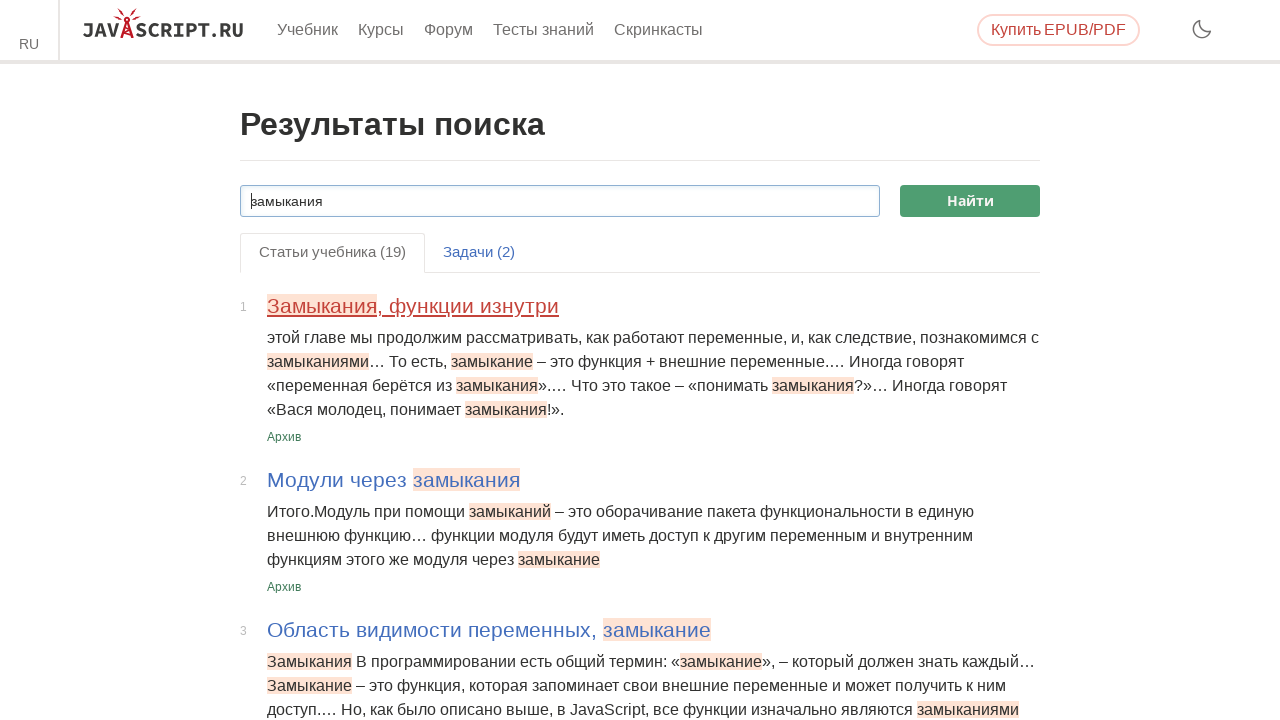

Search results loaded successfully
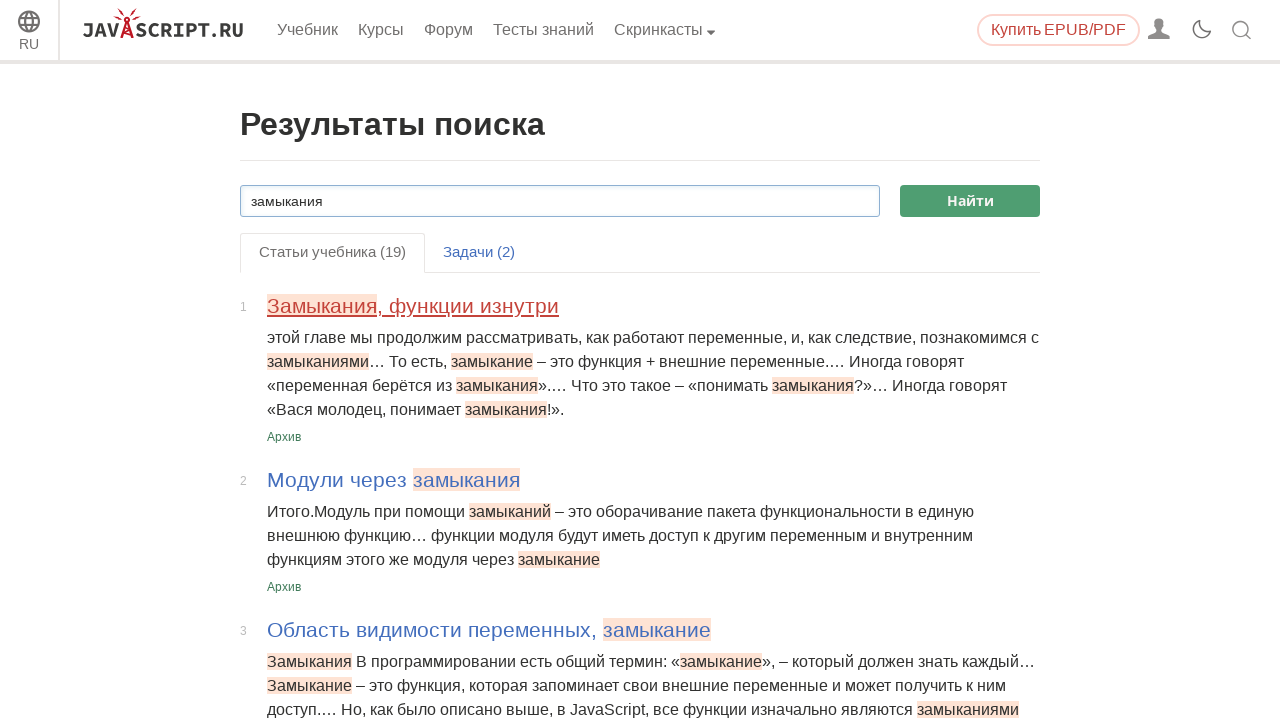

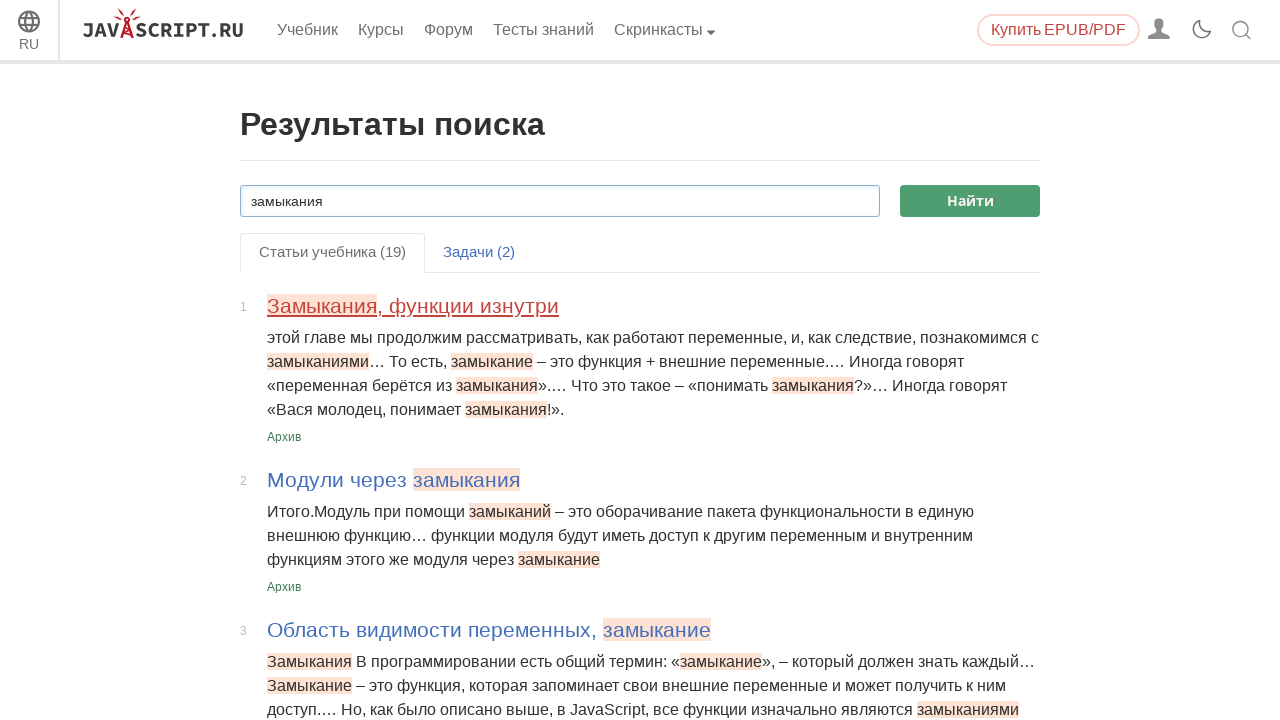